Tests the add/remove elements functionality by clicking the Add Element button, verifying the Delete button appears, clicking Delete, and verifying the page heading remains visible.

Starting URL: https://the-internet.herokuapp.com/add_remove_elements/

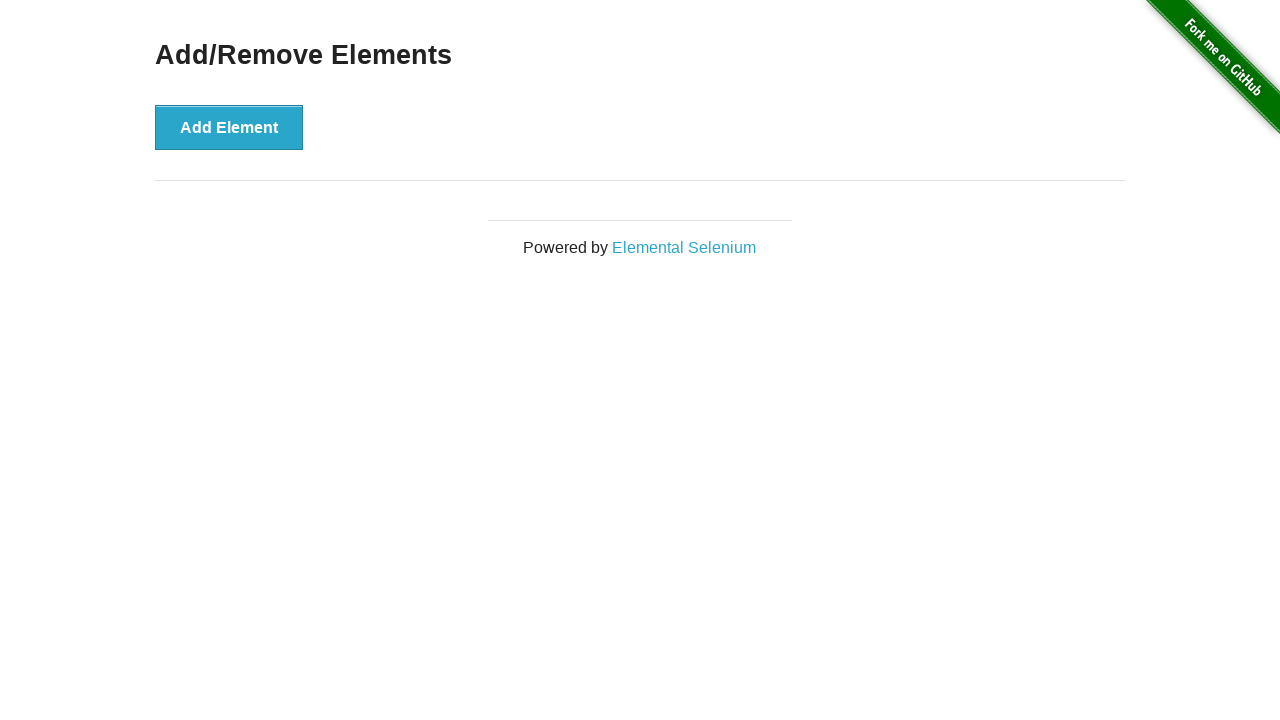

Clicked the 'Add Element' button at (229, 127) on xpath=//button[@onclick='addElement()']
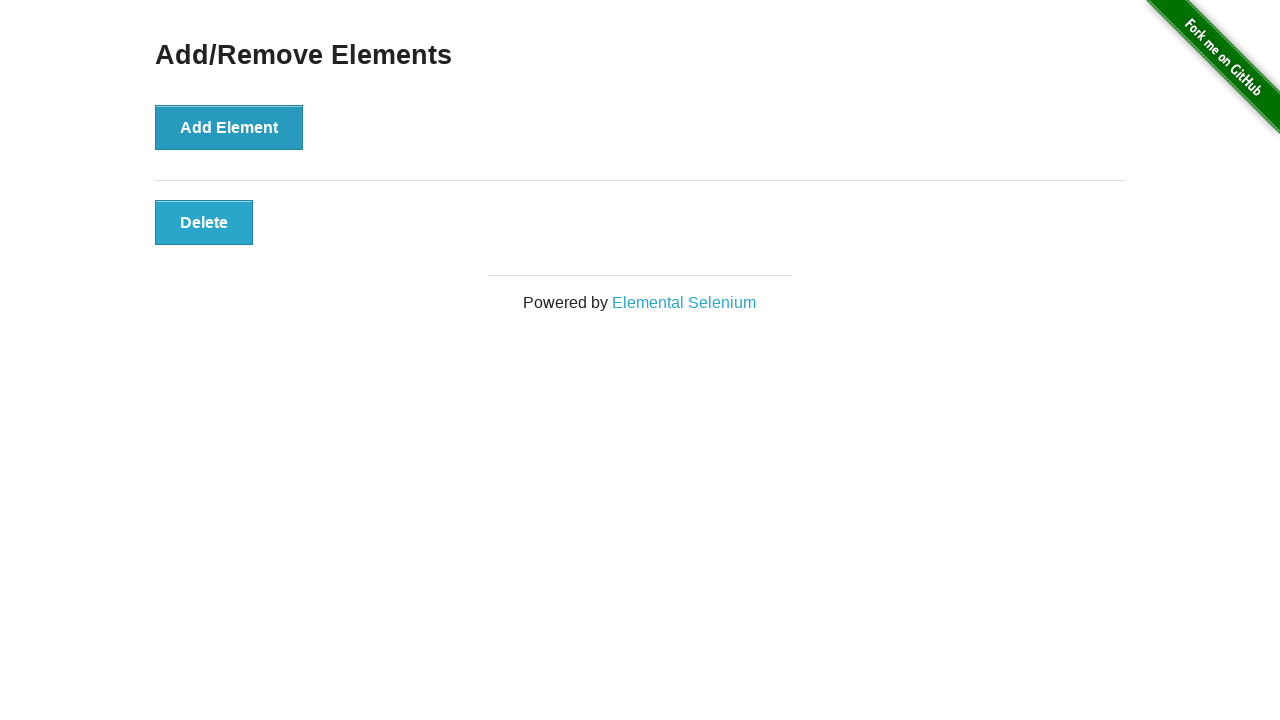

Delete button appeared and is visible
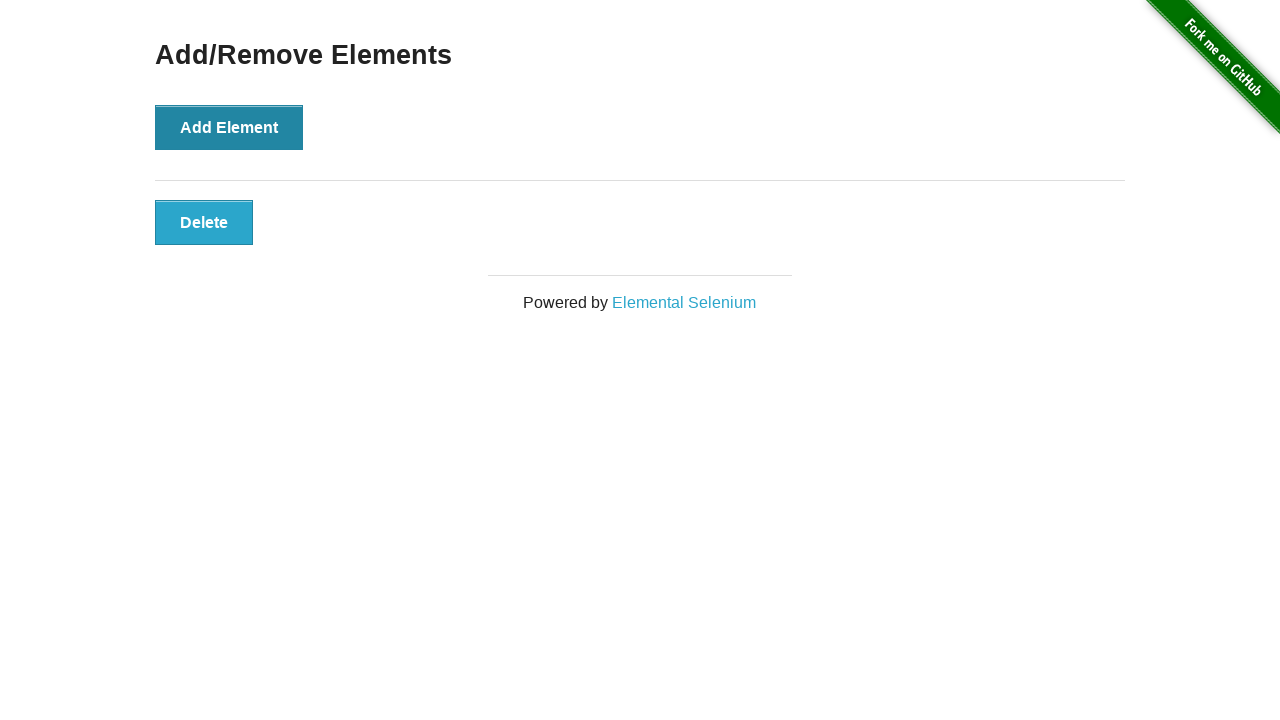

Clicked the Delete button at (204, 222) on xpath=//button[@onclick='deleteElement()']
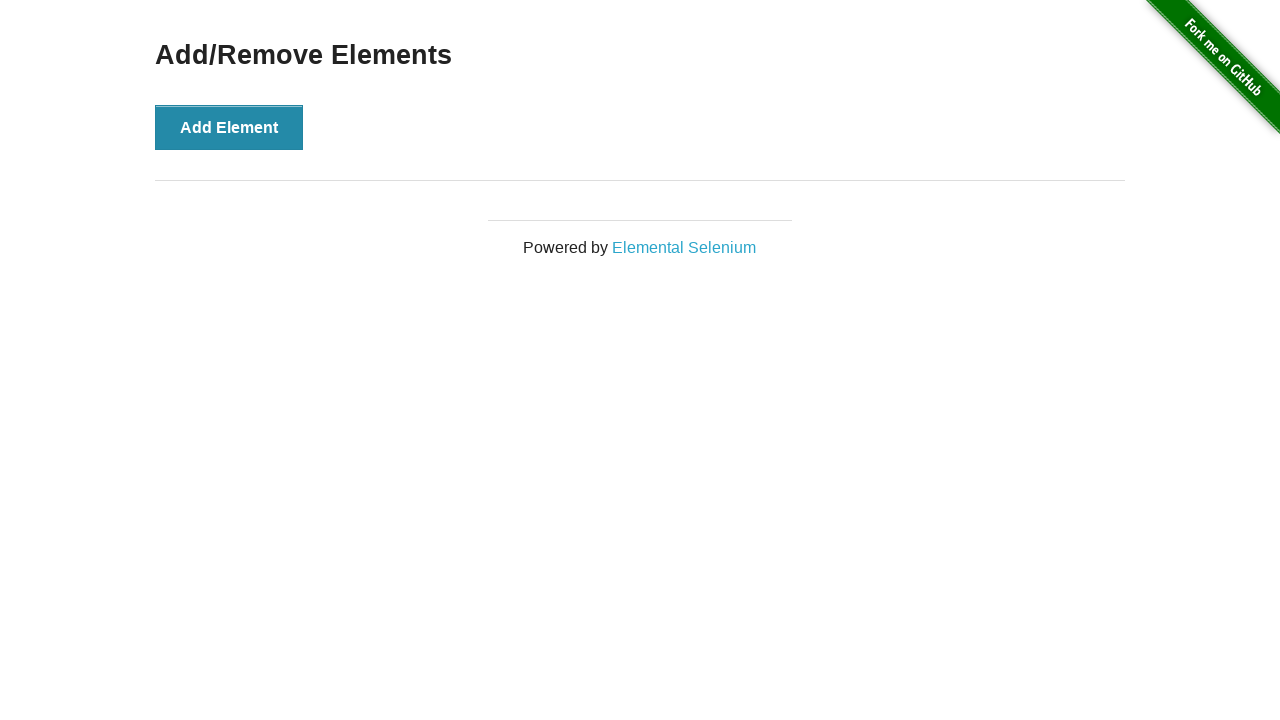

Verified 'Add/Remove Elements' heading remains visible
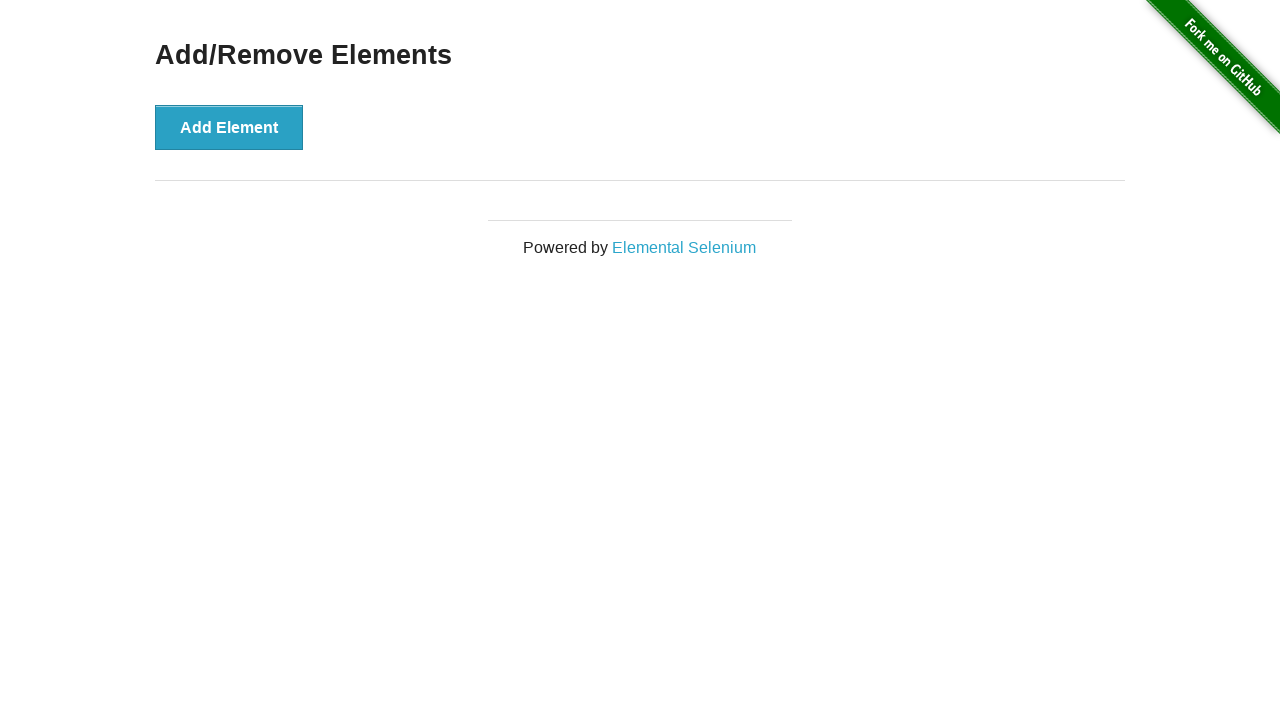

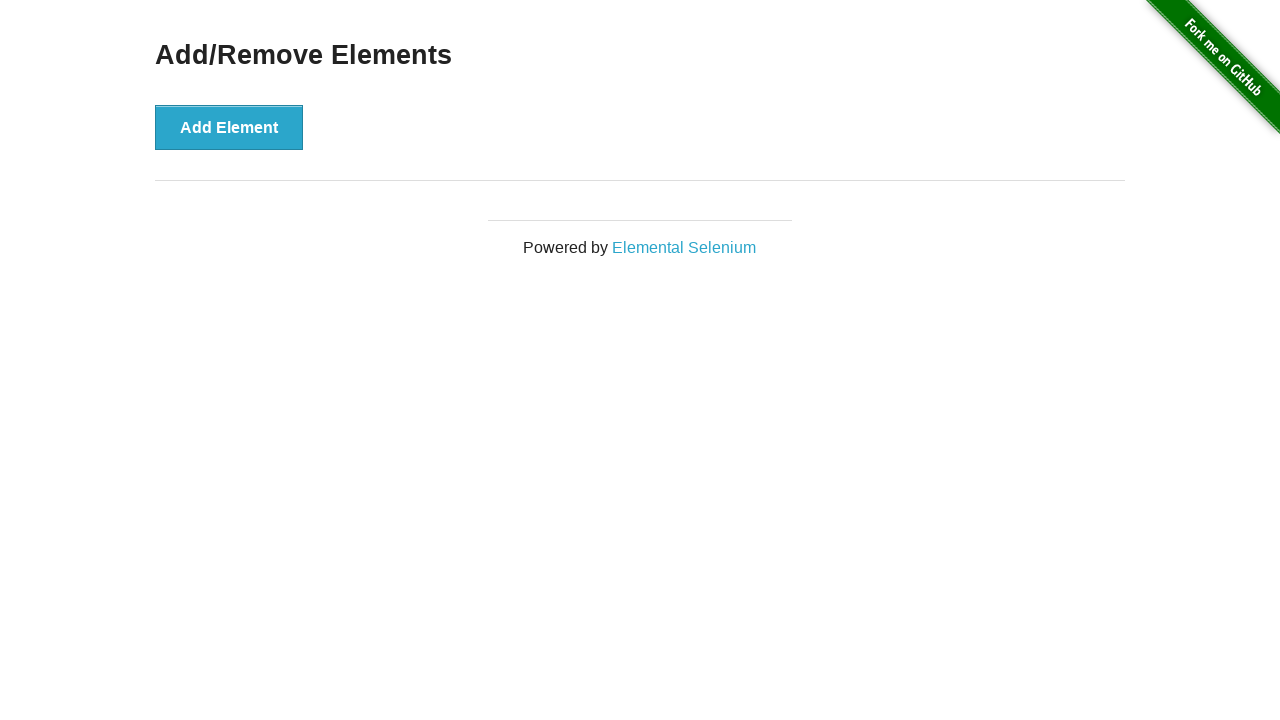